Tests searching for a valid book by author keyword 'Marijn' and verifies exactly one result is returned

Starting URL: https://demoqa.com/books

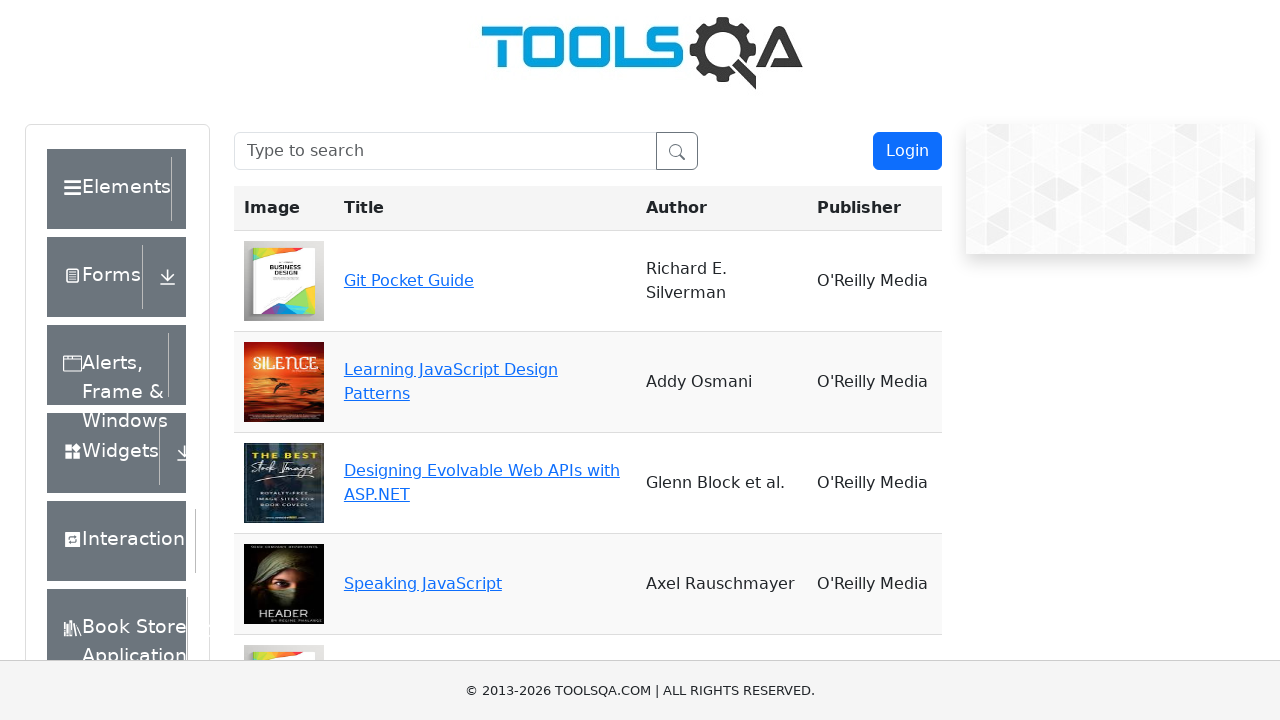

Filled search box with author keyword 'Marijn' on #searchBox
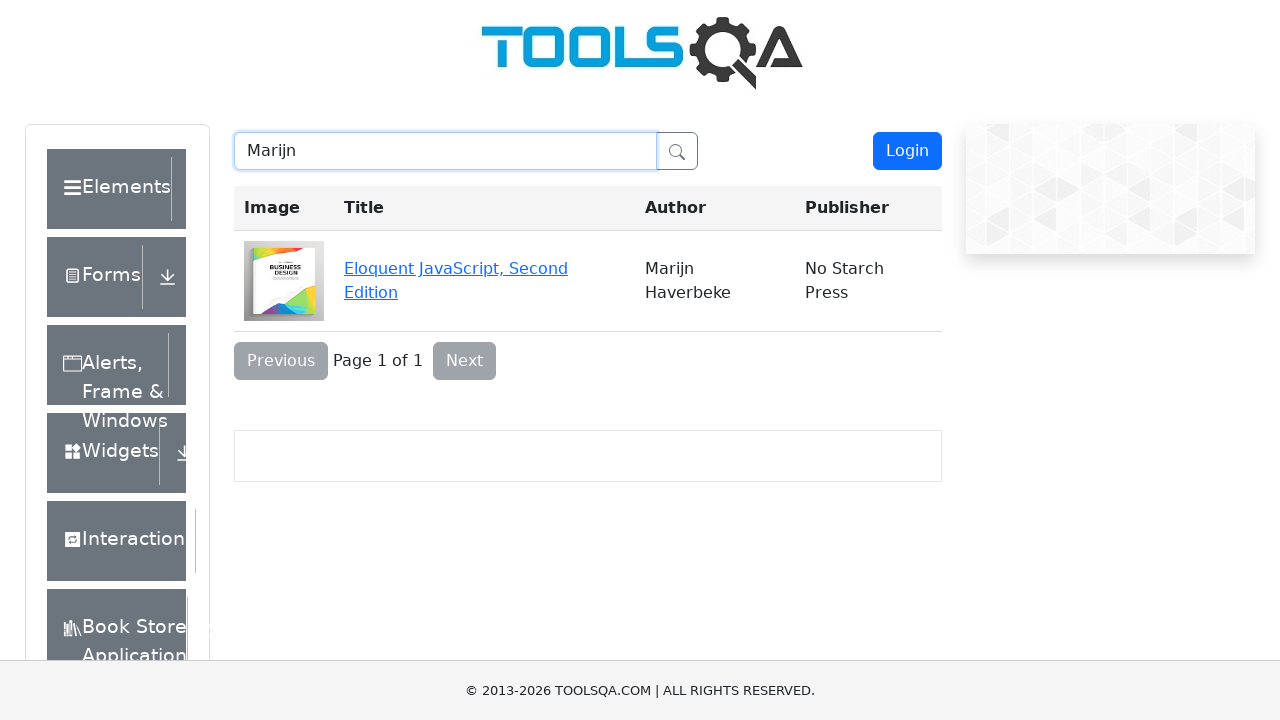

Waited for search results to load
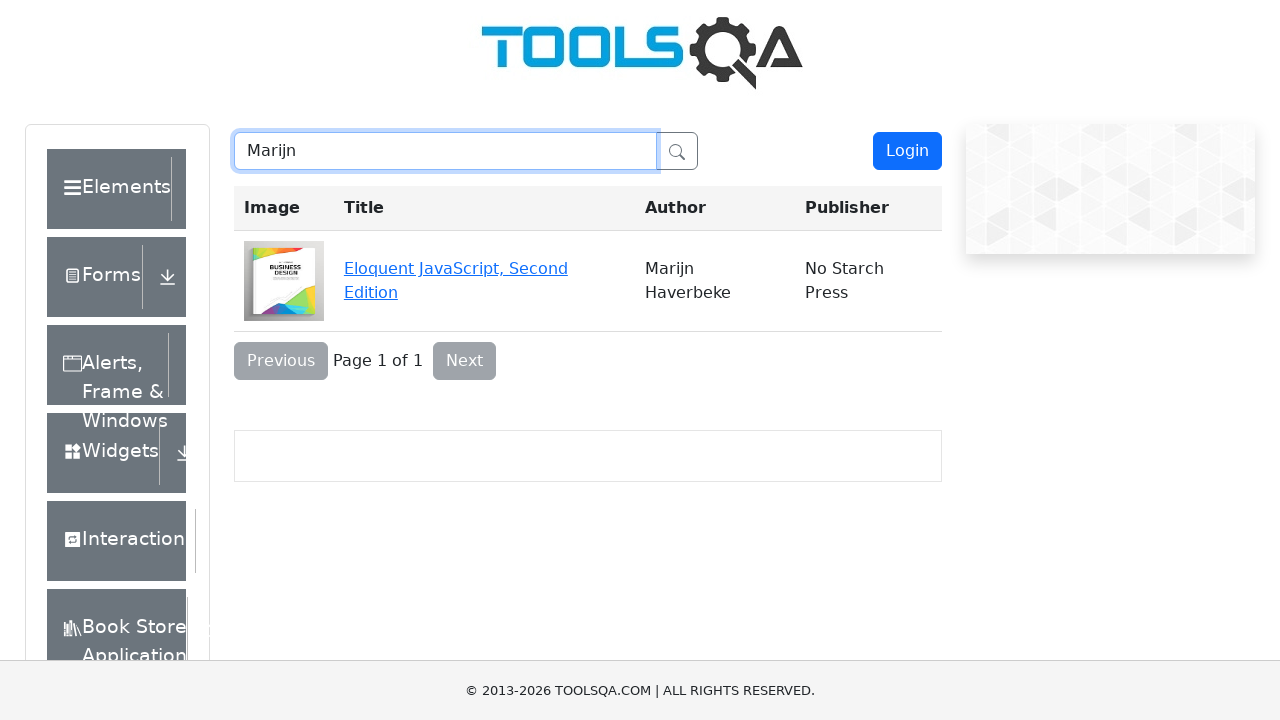

Verified exactly one search result is displayed
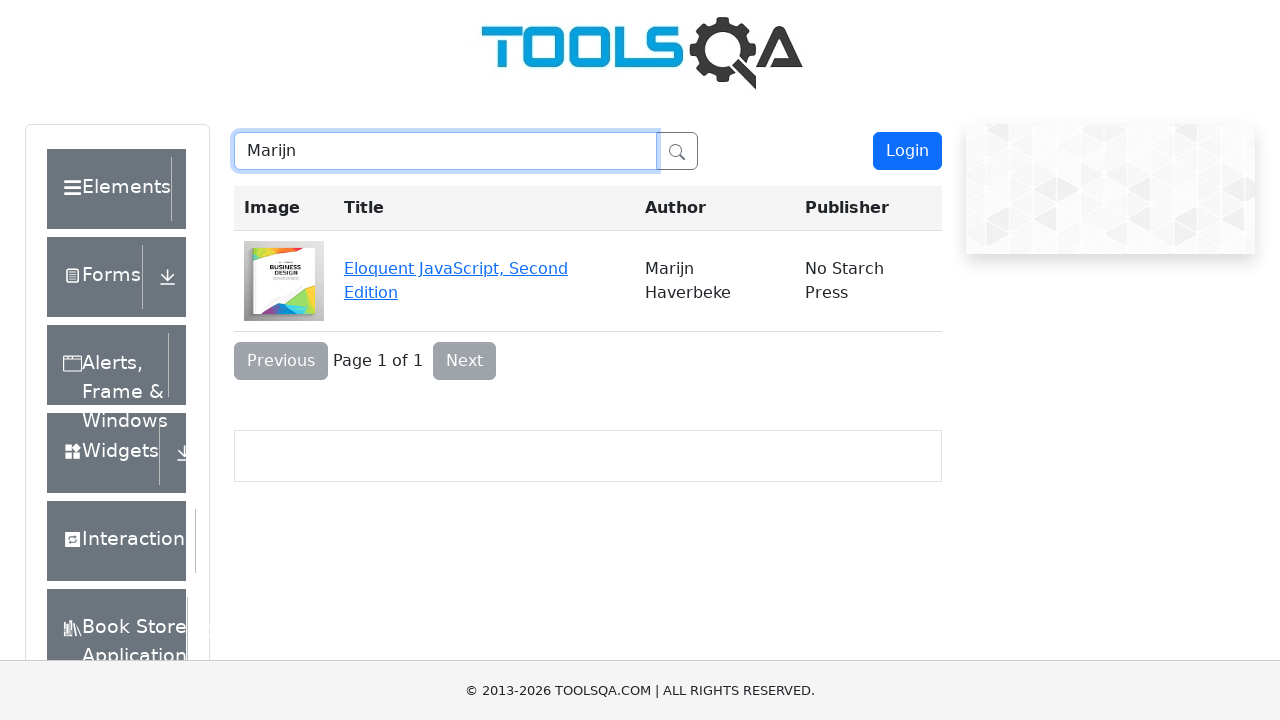

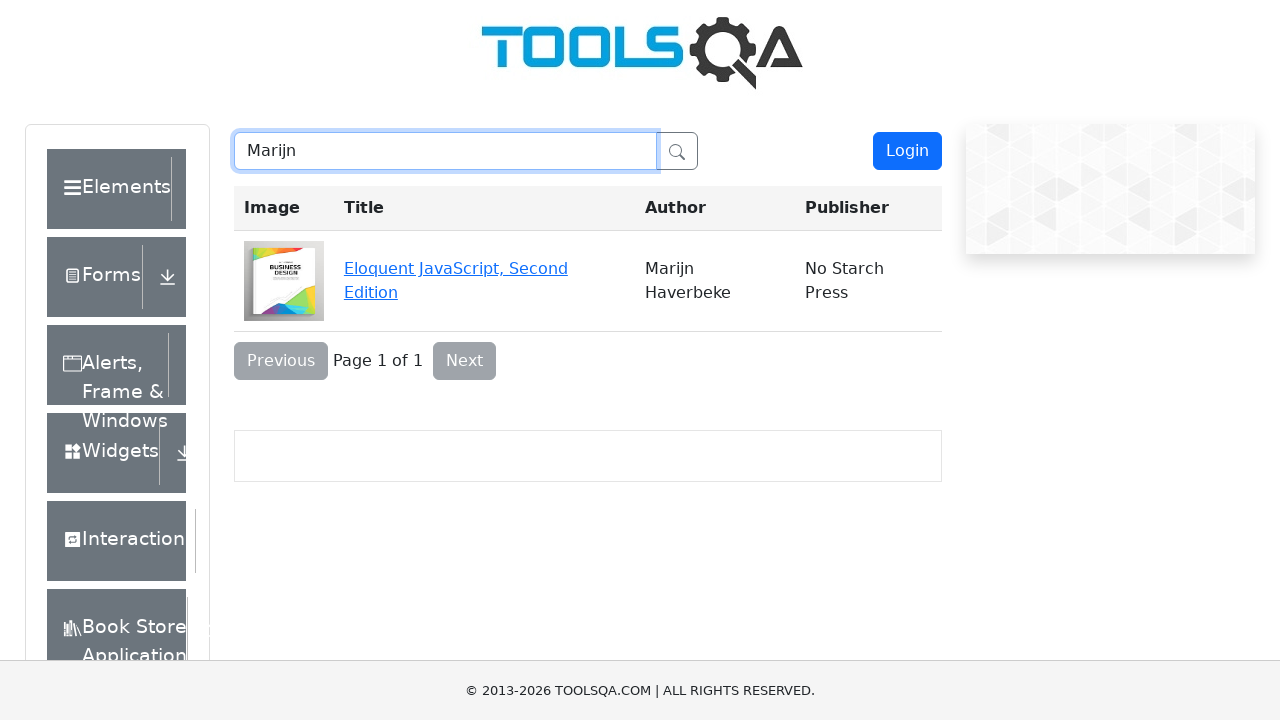